Tests alert prompt functionality by clicking a button to trigger a prompt alert, entering text, and accepting it

Starting URL: https://demoqa.com/alerts

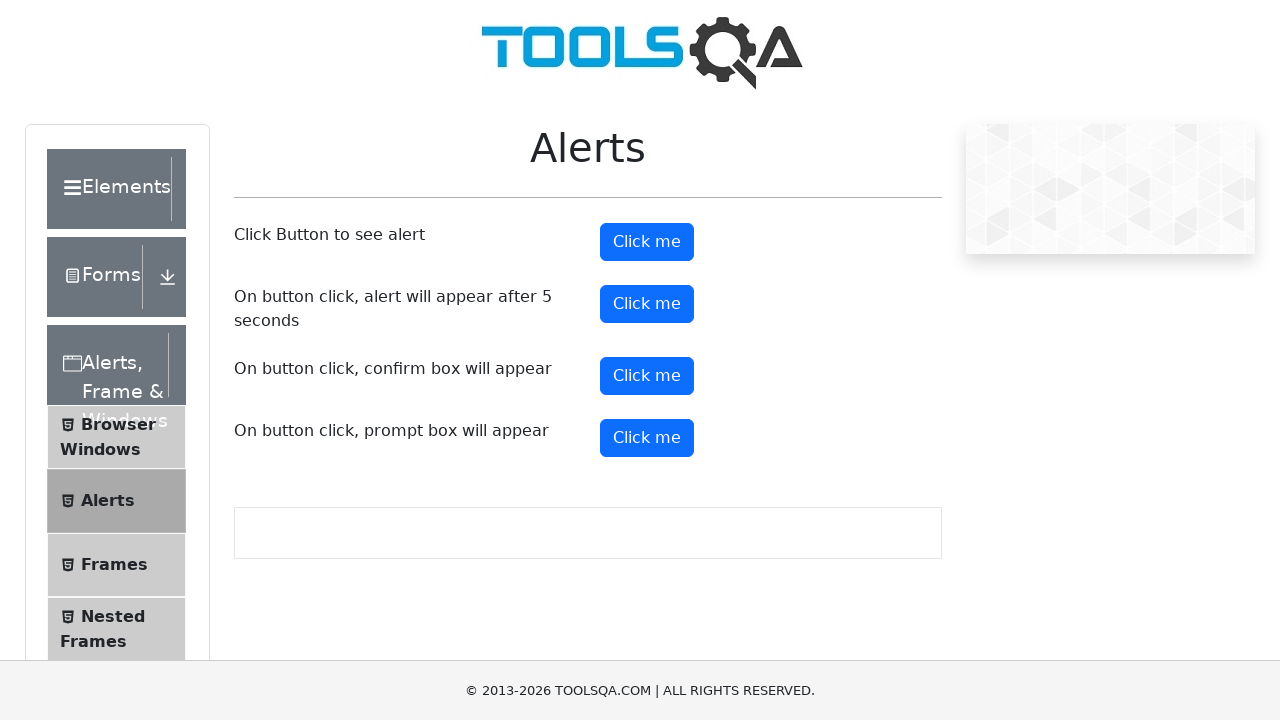

Clicked prompt button to trigger alert at (647, 438) on #promtButton
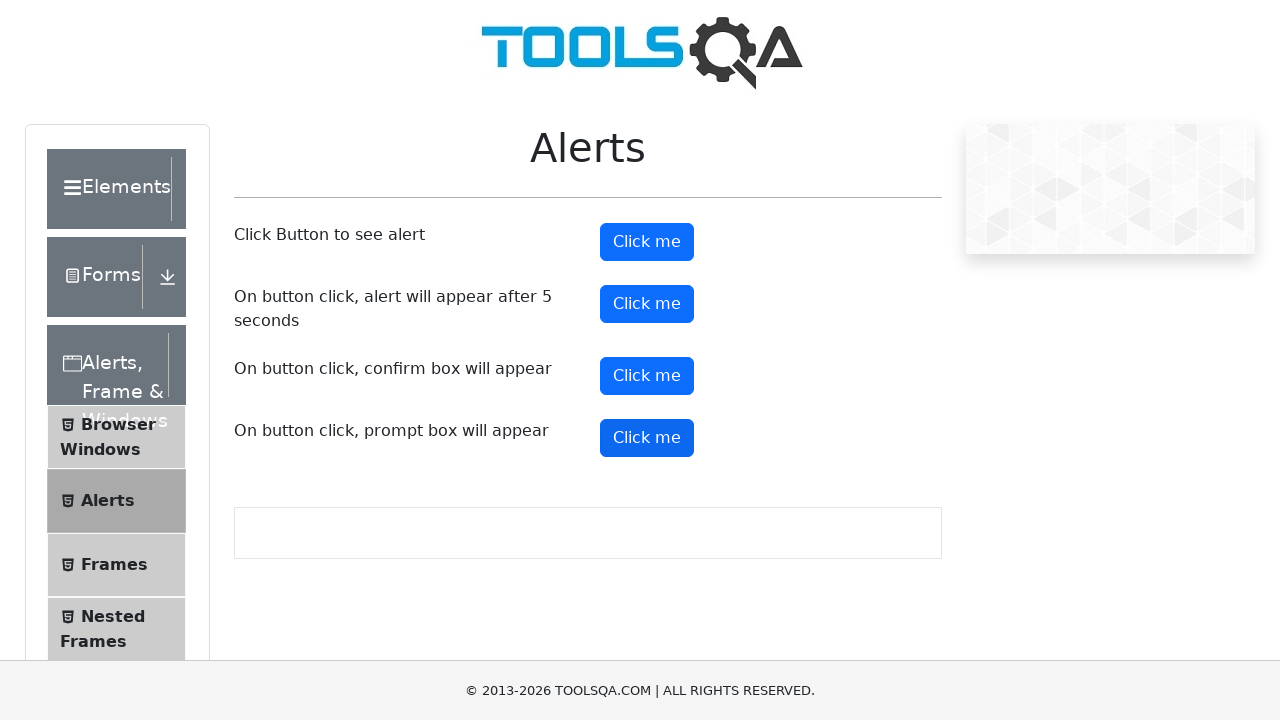

Set up dialog handler to accept prompt with text 'Jagdish-patil'
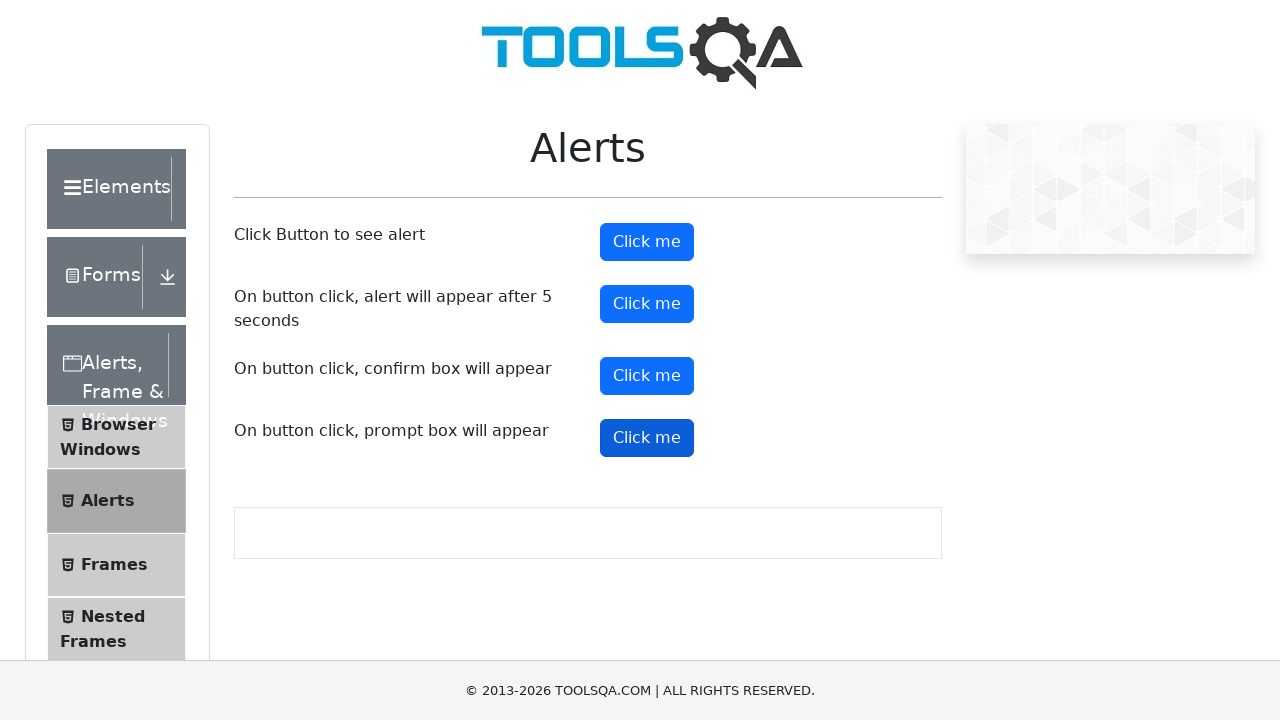

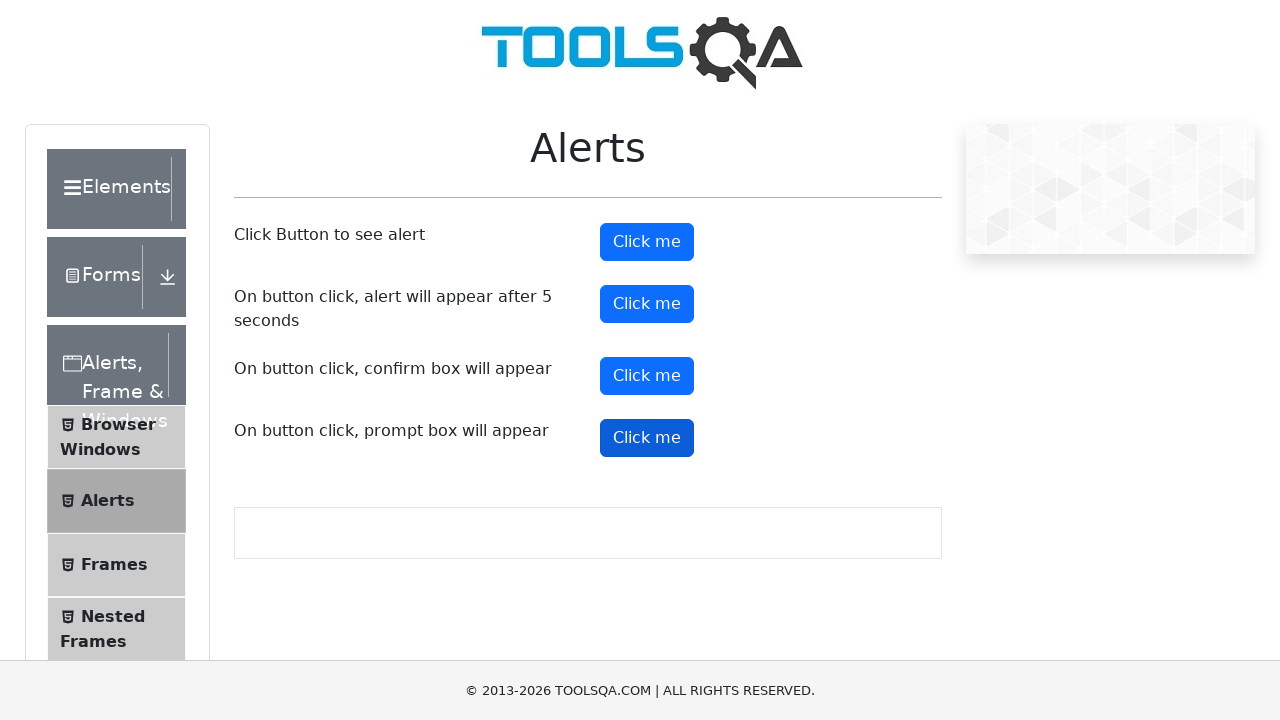